Verifies that the homepage loads and main content is visible

Starting URL: https://www.demoblaze.com/

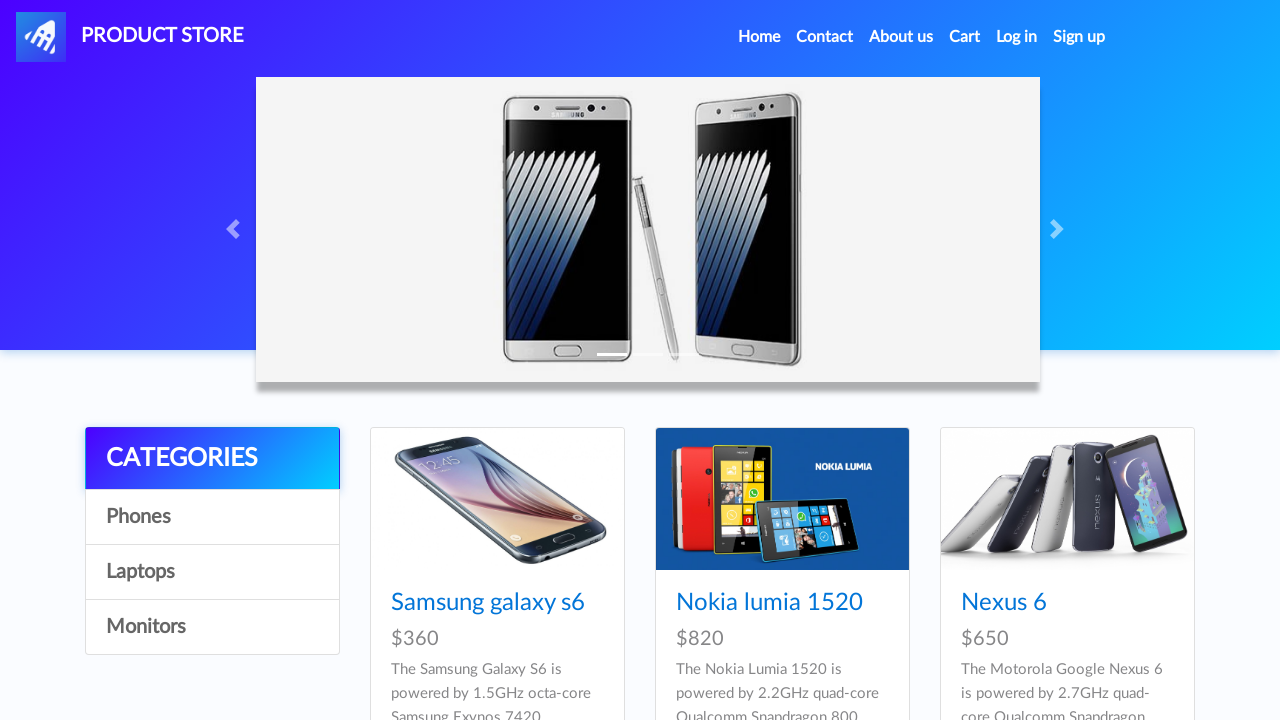

Main content area (#tbodyid) became visible
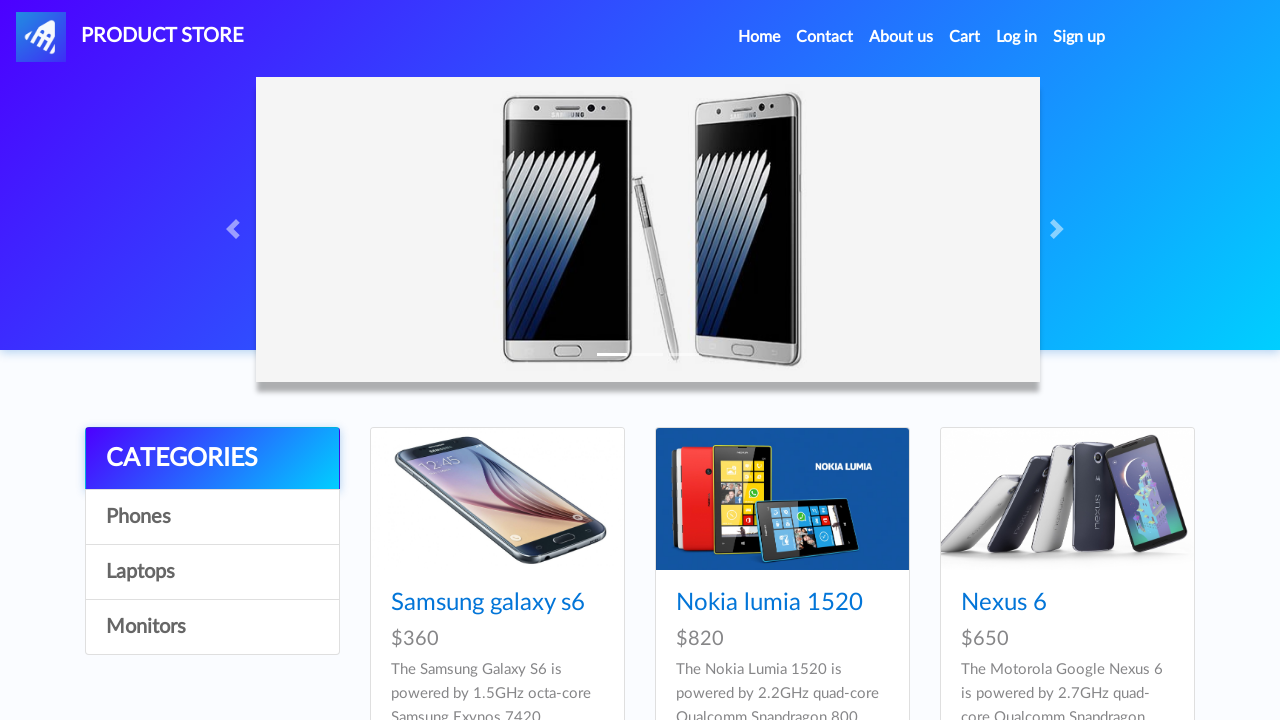

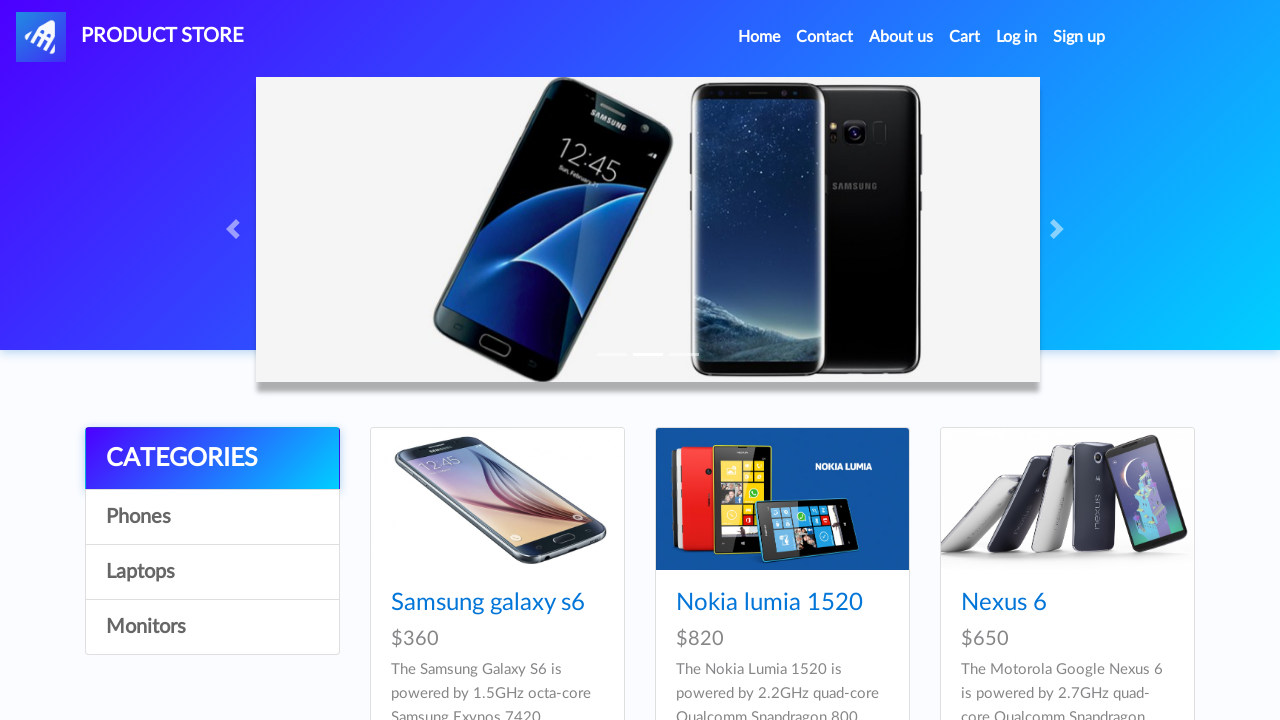